Tests dropdown selection functionality by selecting year, month, and day values using different selection methods

Starting URL: https://testcenter.techproeducation.com/index.php?page=dropdown

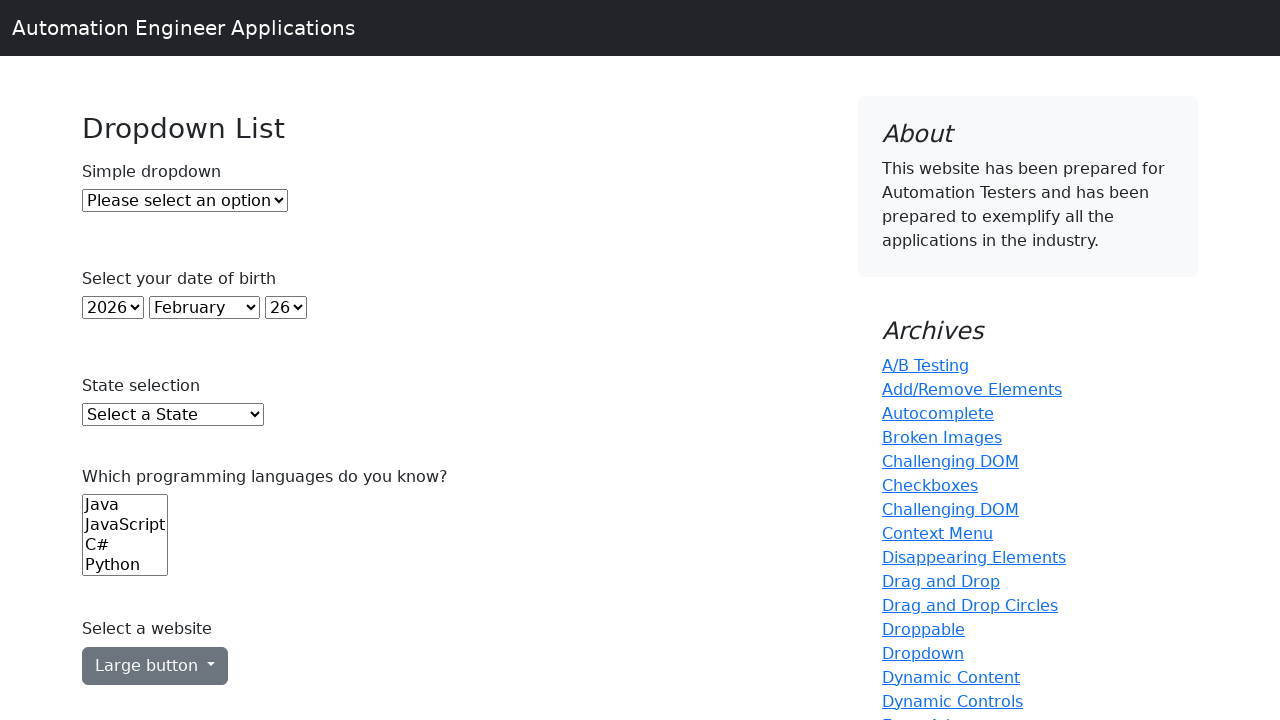

Selected year 2000 by index 22 from year dropdown on select#year
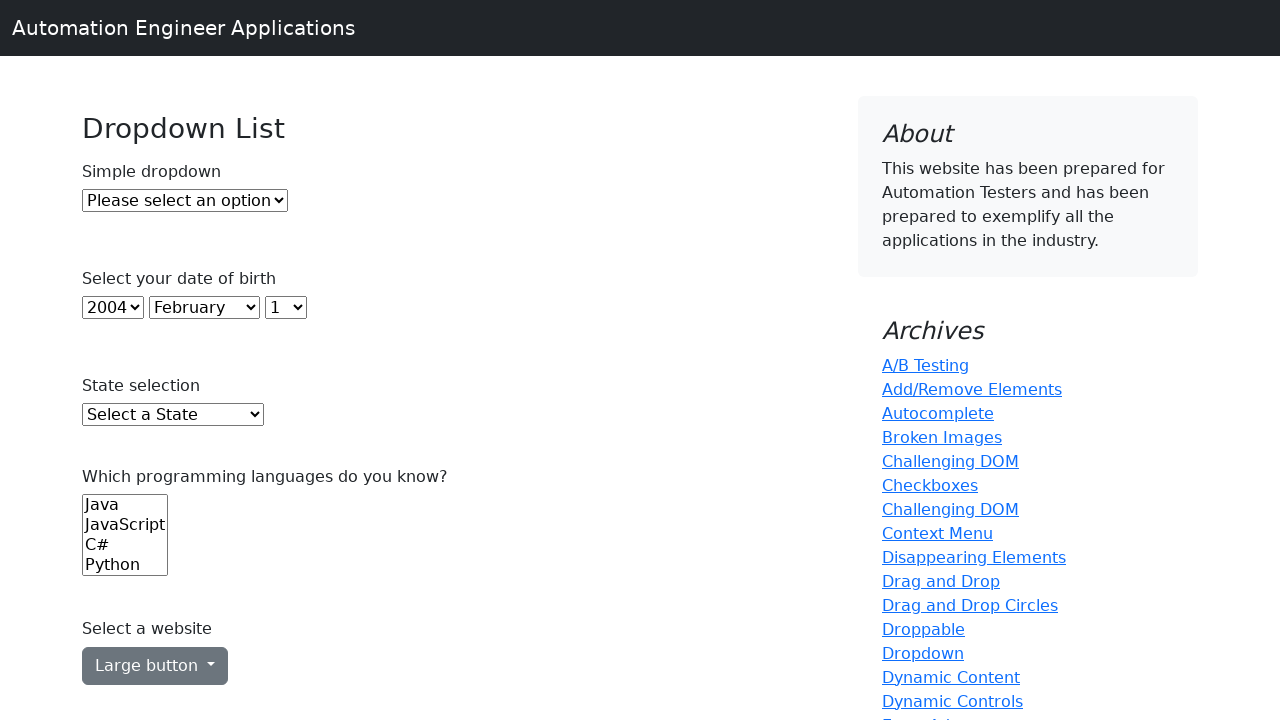

Selected January (value '0') from month dropdown on select#month
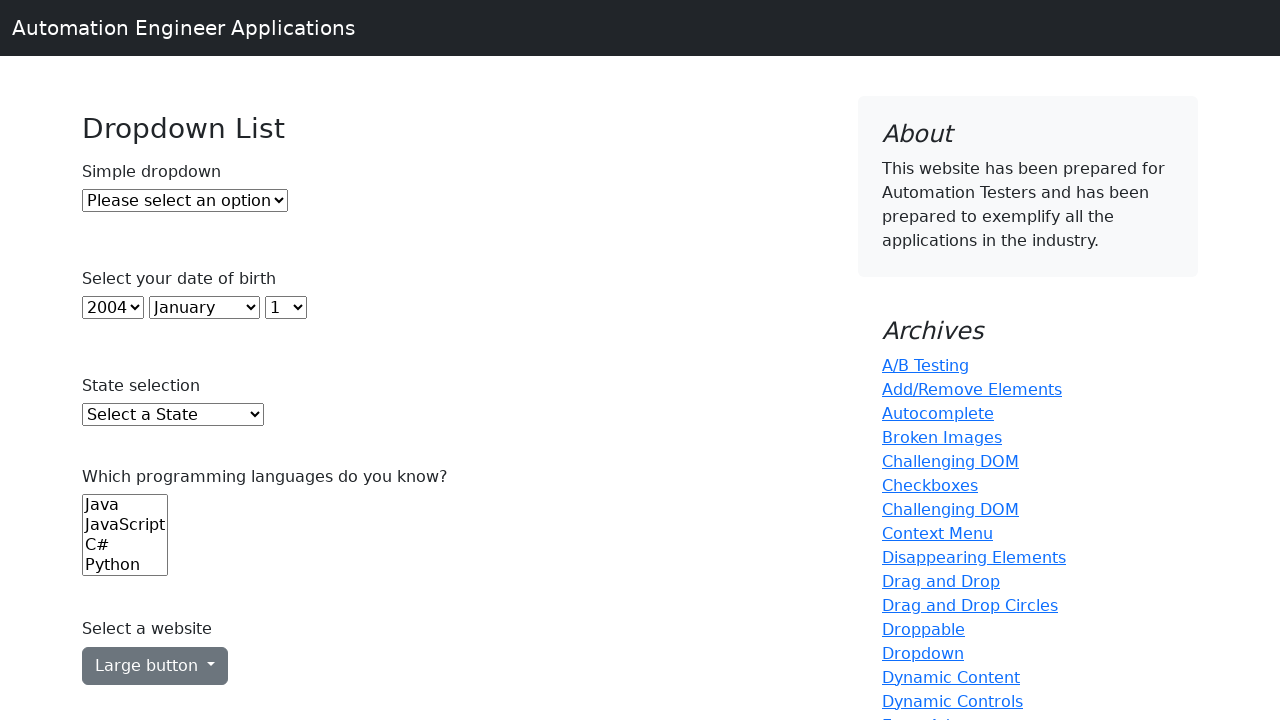

Selected day 10 by visible text from day dropdown on select#day
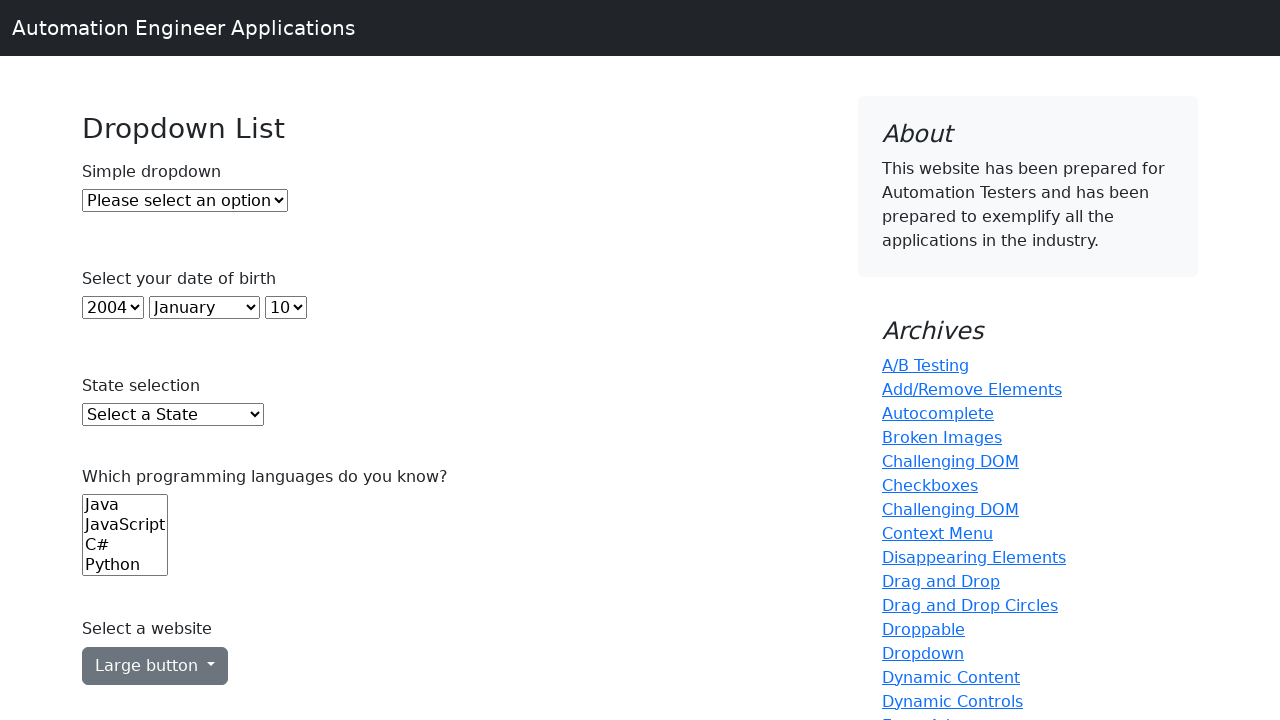

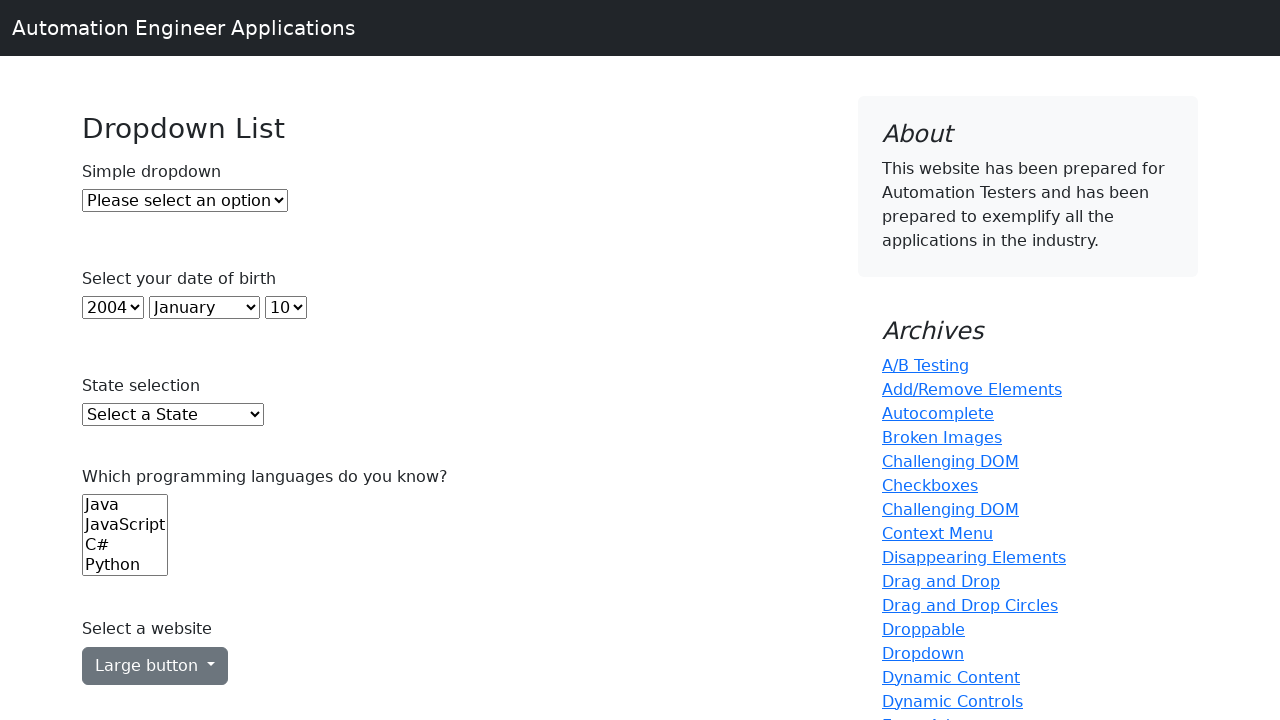